Tests jQuery UI datepicker functionality by opening the calendar, navigating to a specific month/year, and selecting a specific date

Starting URL: https://jqueryui.com/resources/demos/datepicker/other-months.html

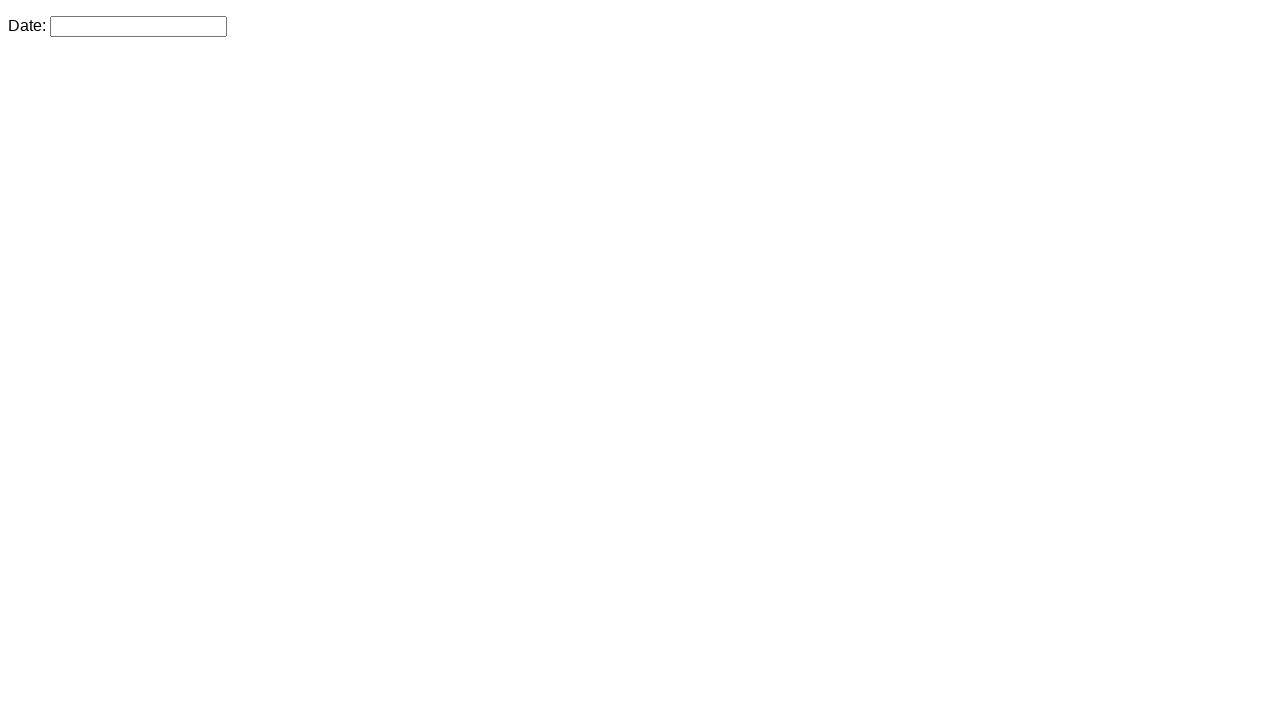

Clicked datepicker input to open calendar at (138, 26) on #datepicker
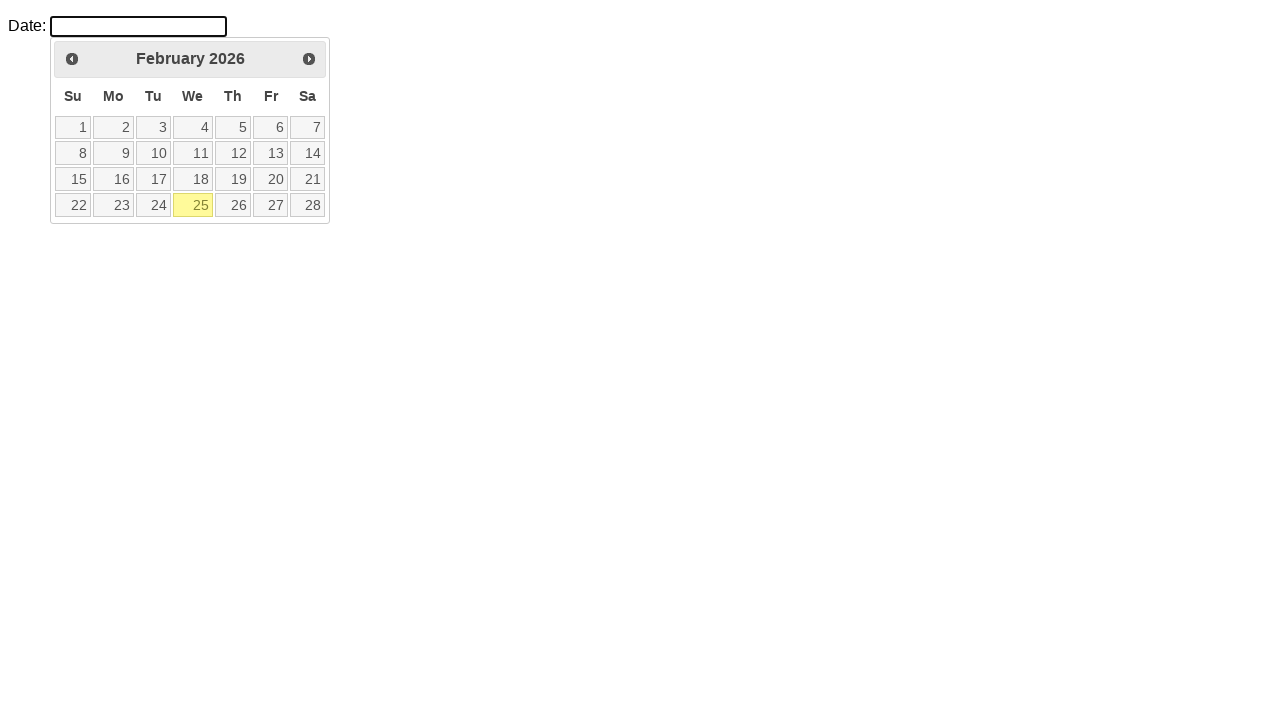

Clicked next button to navigate to December 2024 at (309, 59) on xpath=//*[@id='ui-datepicker-div']/div/a[2]/span
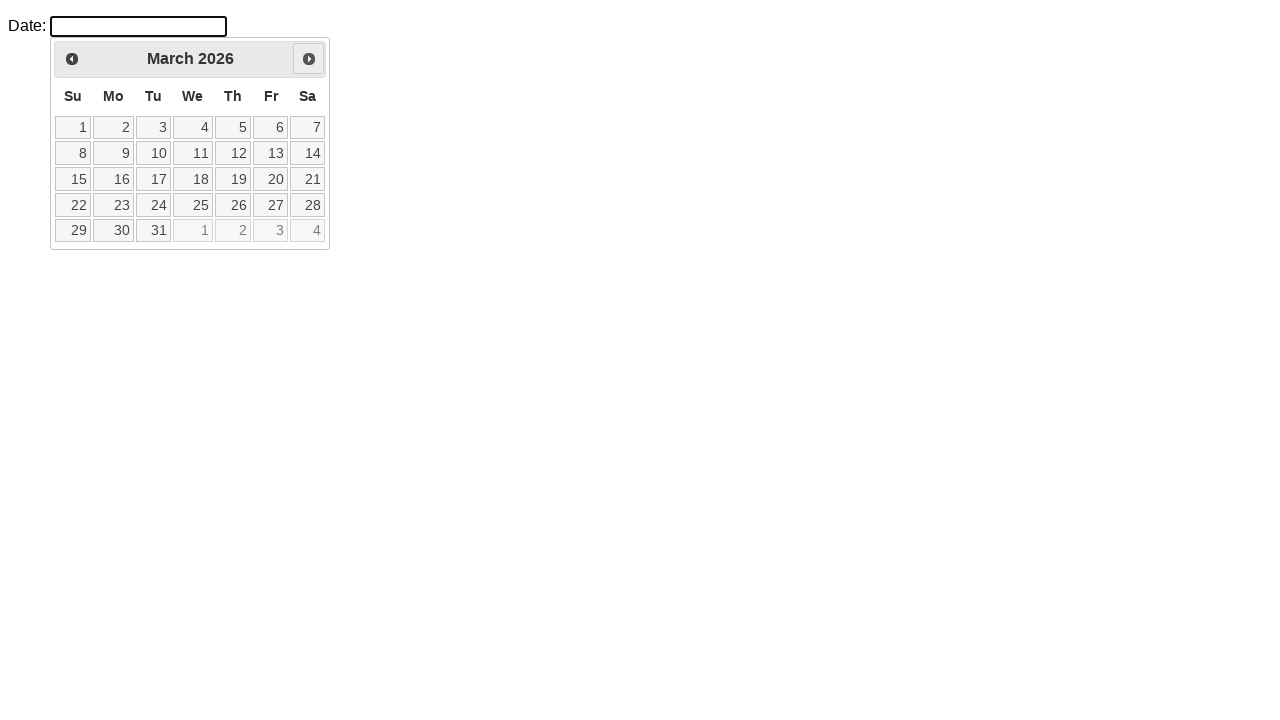

Found and clicked on day 20 in calendar grid (row 3, col 6) at (271, 179) on //*[@id="ui-datepicker-div"]/table/tbody/tr[3]/td[6]/a
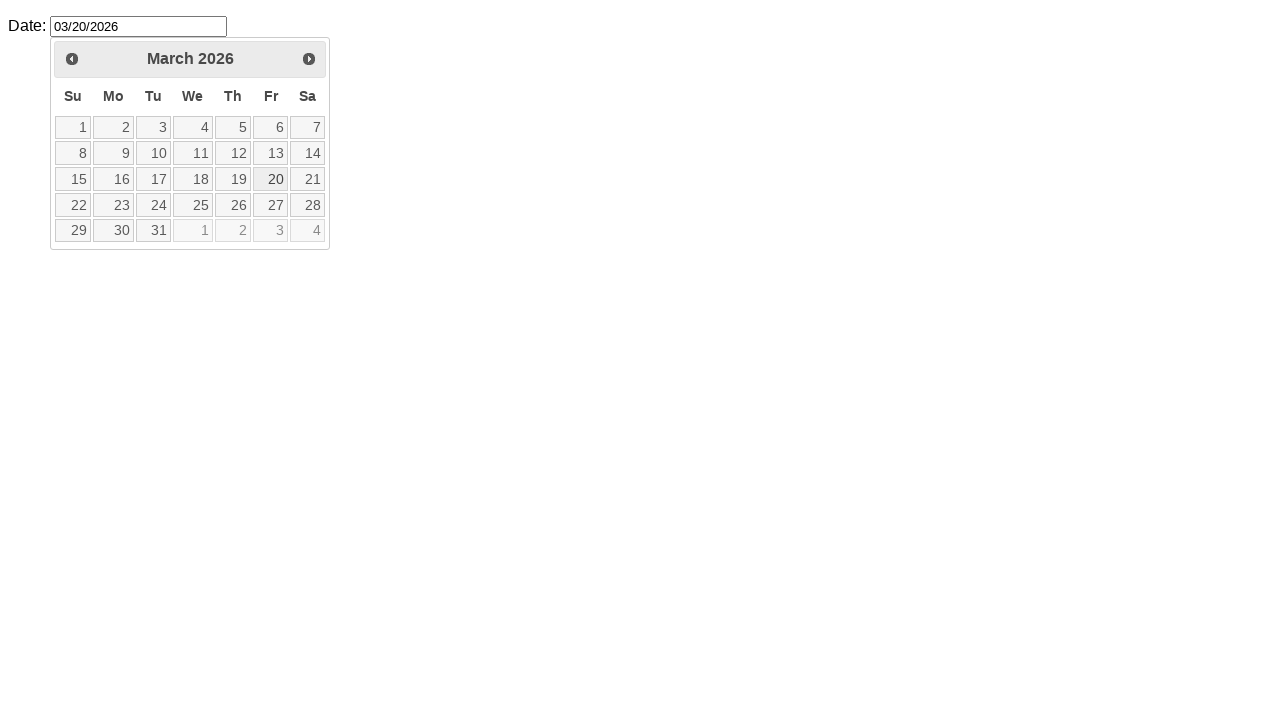

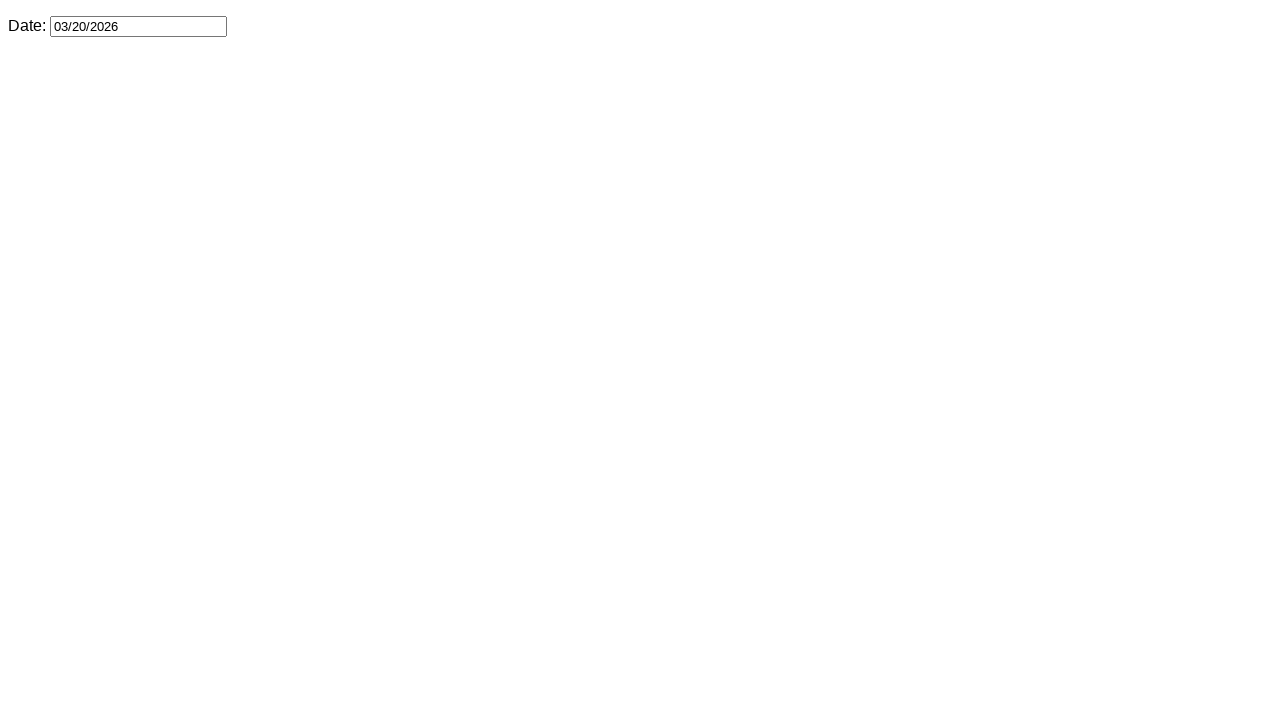